Tests accepting a simple alert dialog by clicking the alert button and accepting the alert

Starting URL: https://demoqa.com/alerts

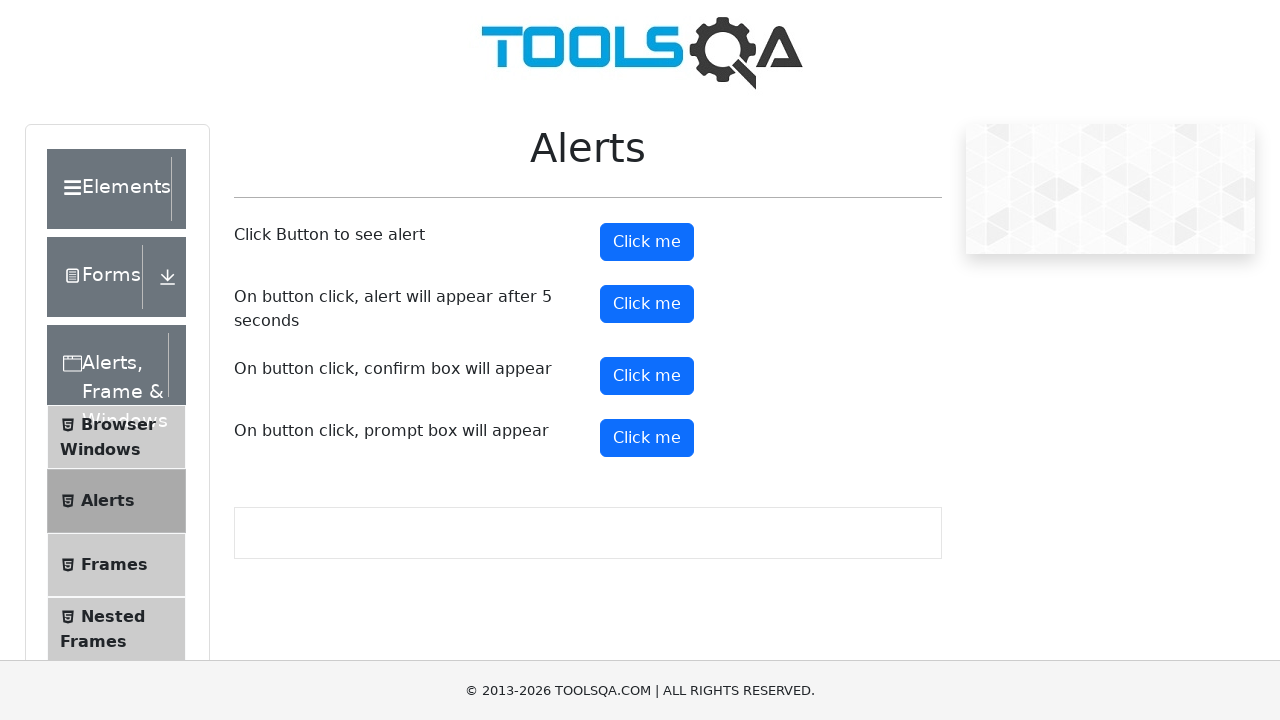

Clicked alert button to trigger the alert dialog at (647, 242) on #alertButton
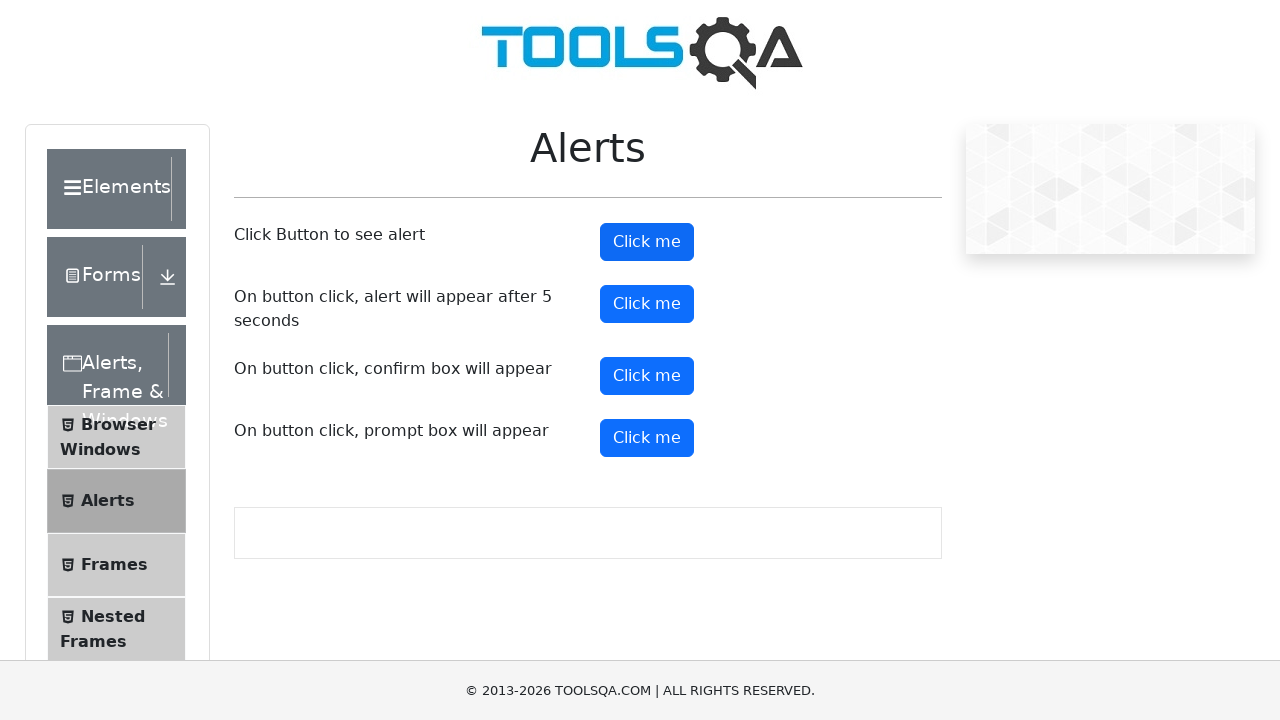

Set up dialog handler to accept the alert
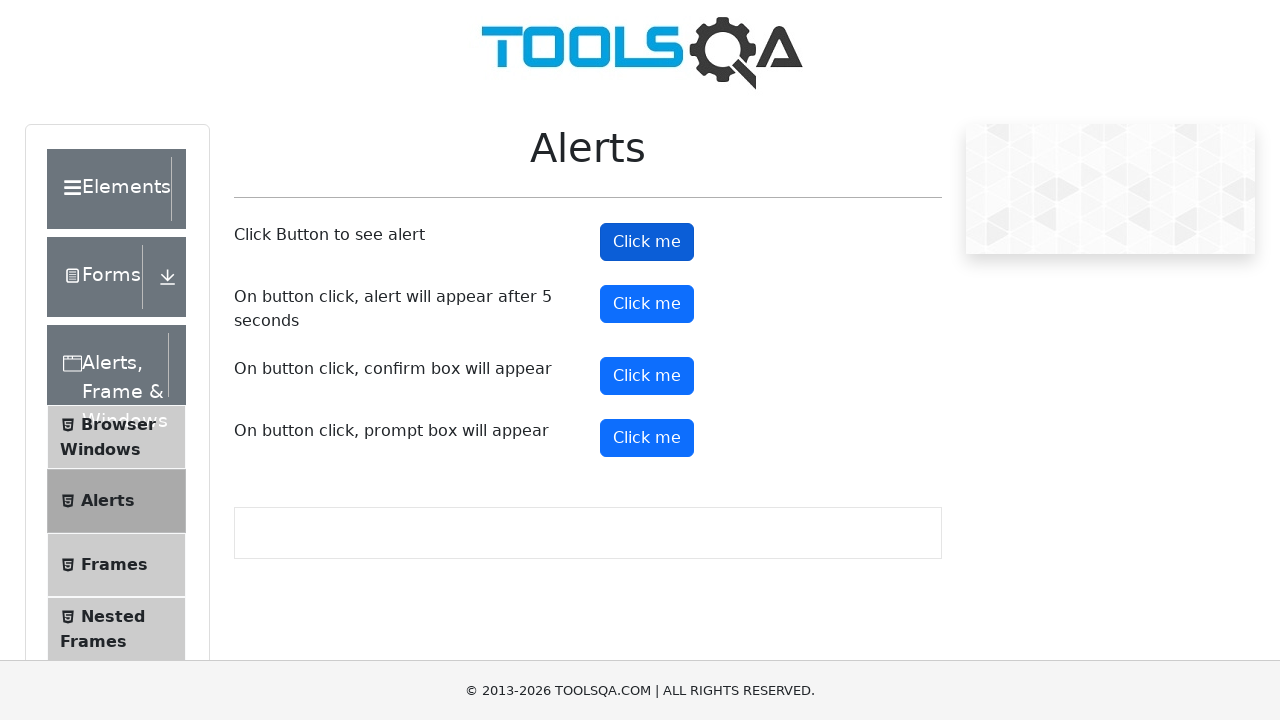

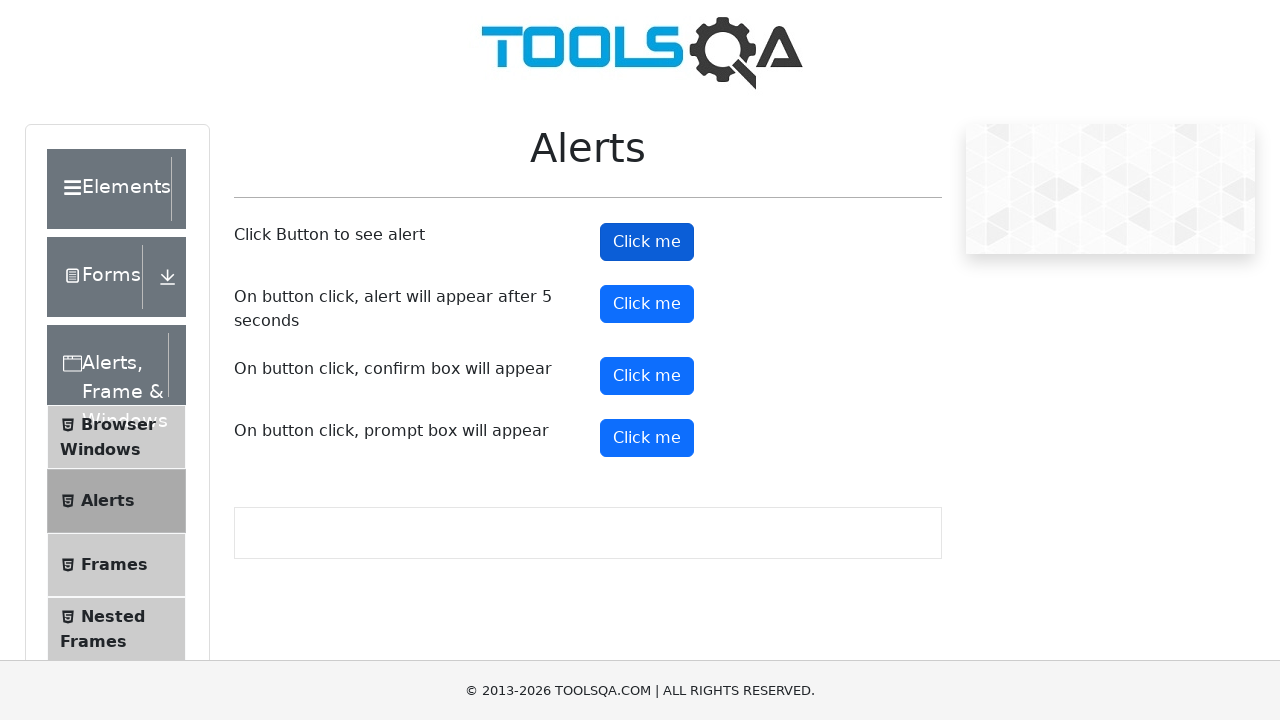